Tests browser navigation functionality by navigating between pages, going back, forward, and refreshing on the Rahul Shetty Academy website

Starting URL: https://rahulshettyacademy.com/locatorspractice/

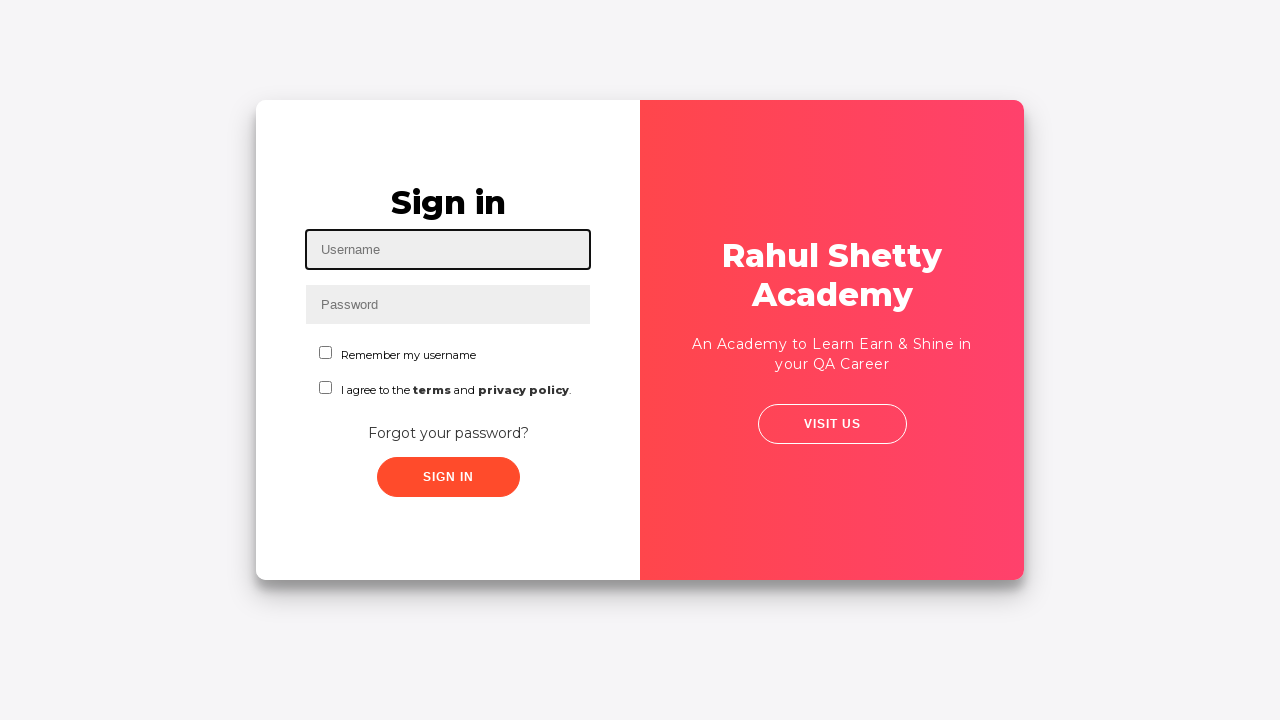

Navigated to Rahul Shetty Academy homepage
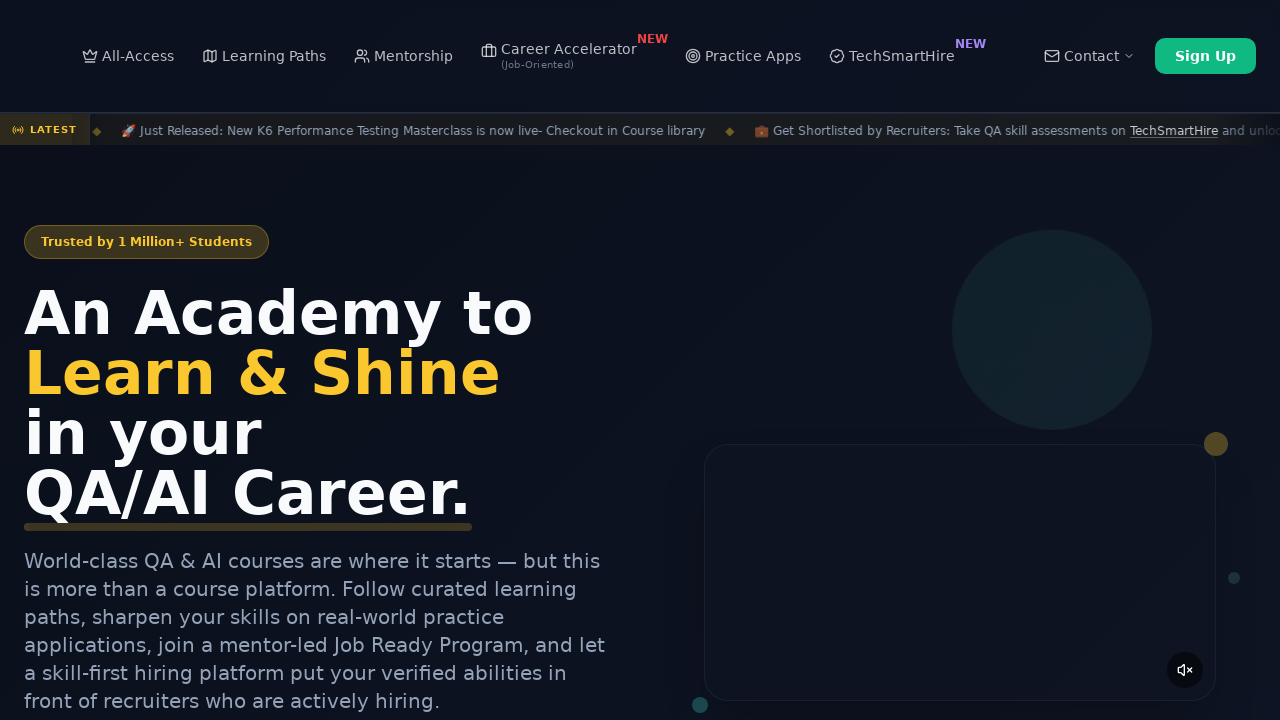

Navigated to Locators Practice page
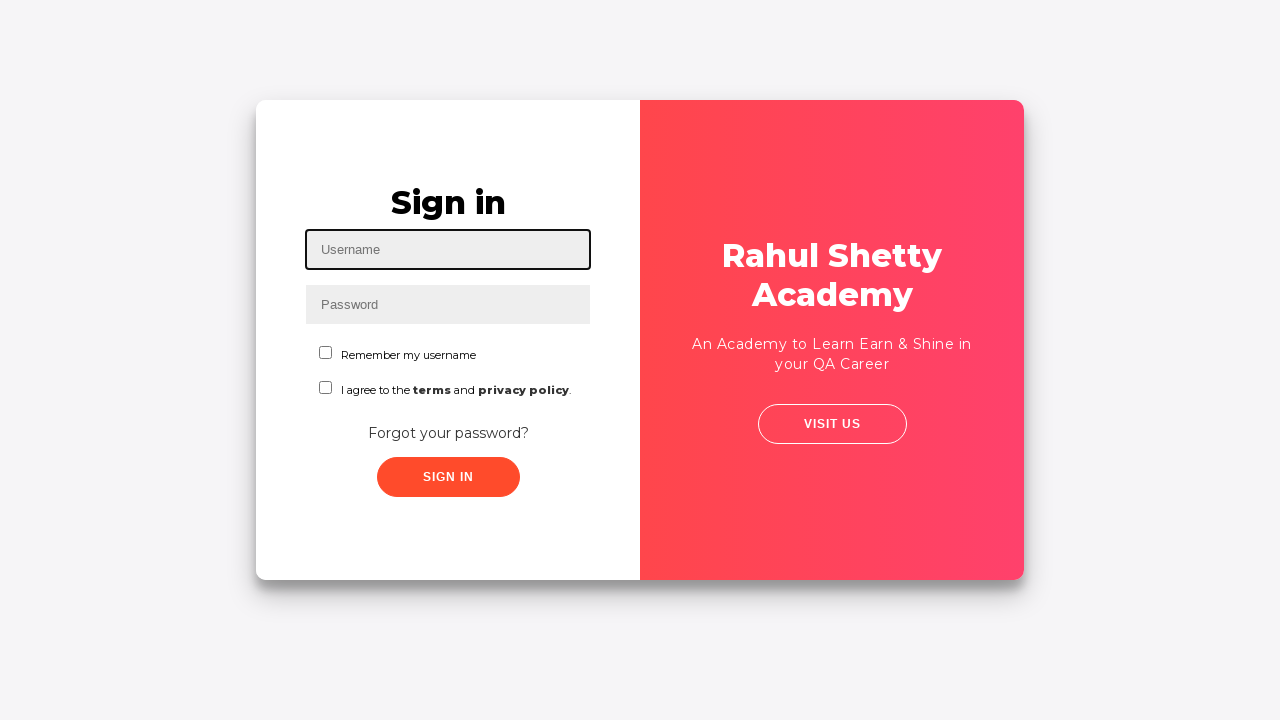

Navigated back to previous page (homepage)
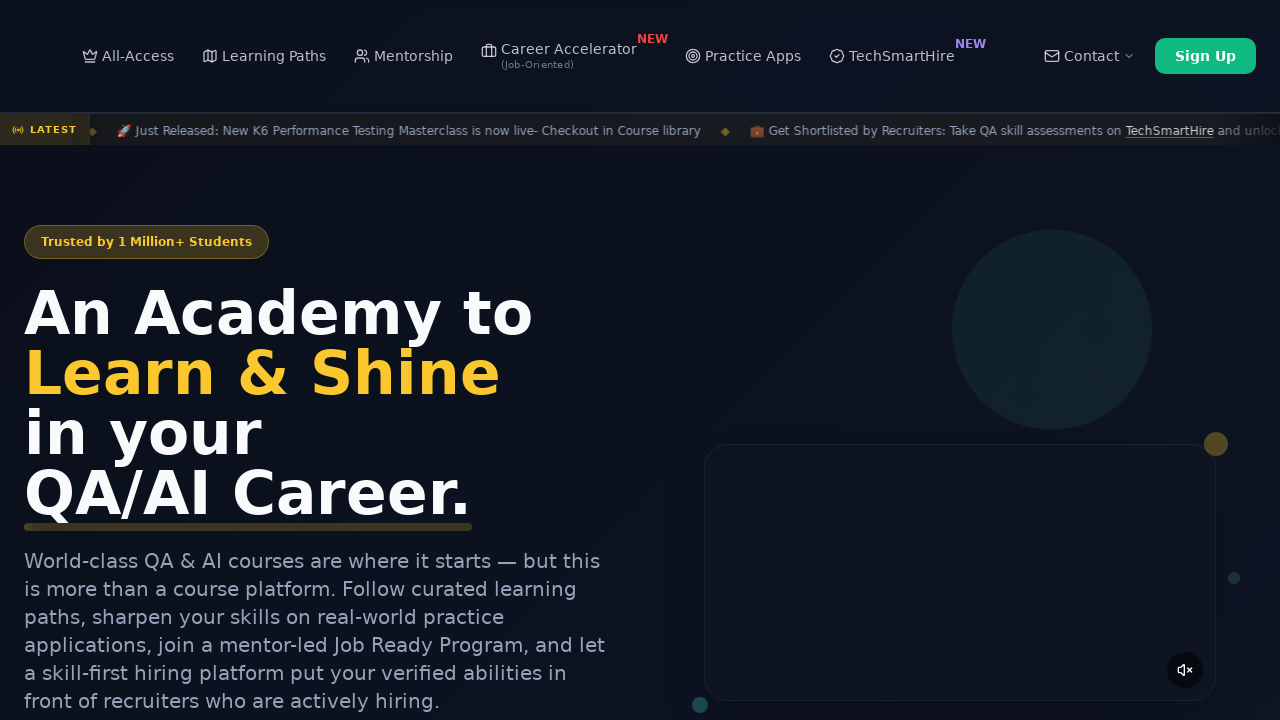

Navigated forward to Locators Practice page
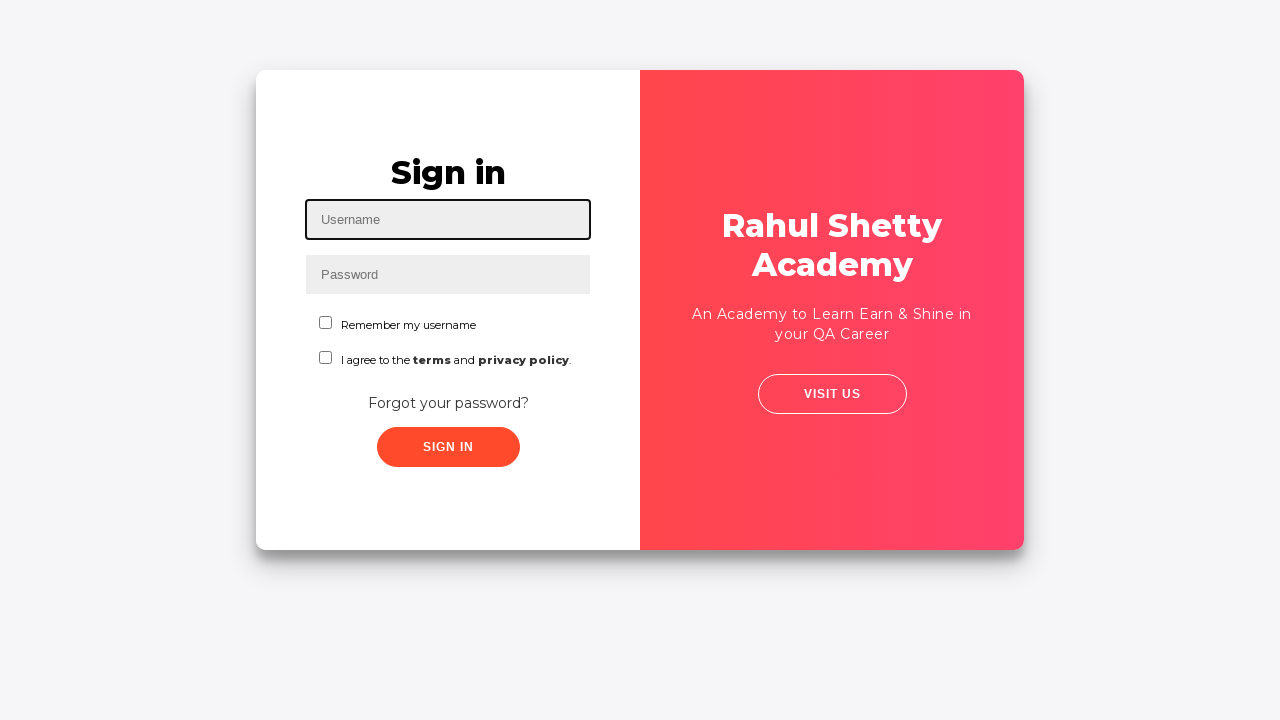

Refreshed the current page
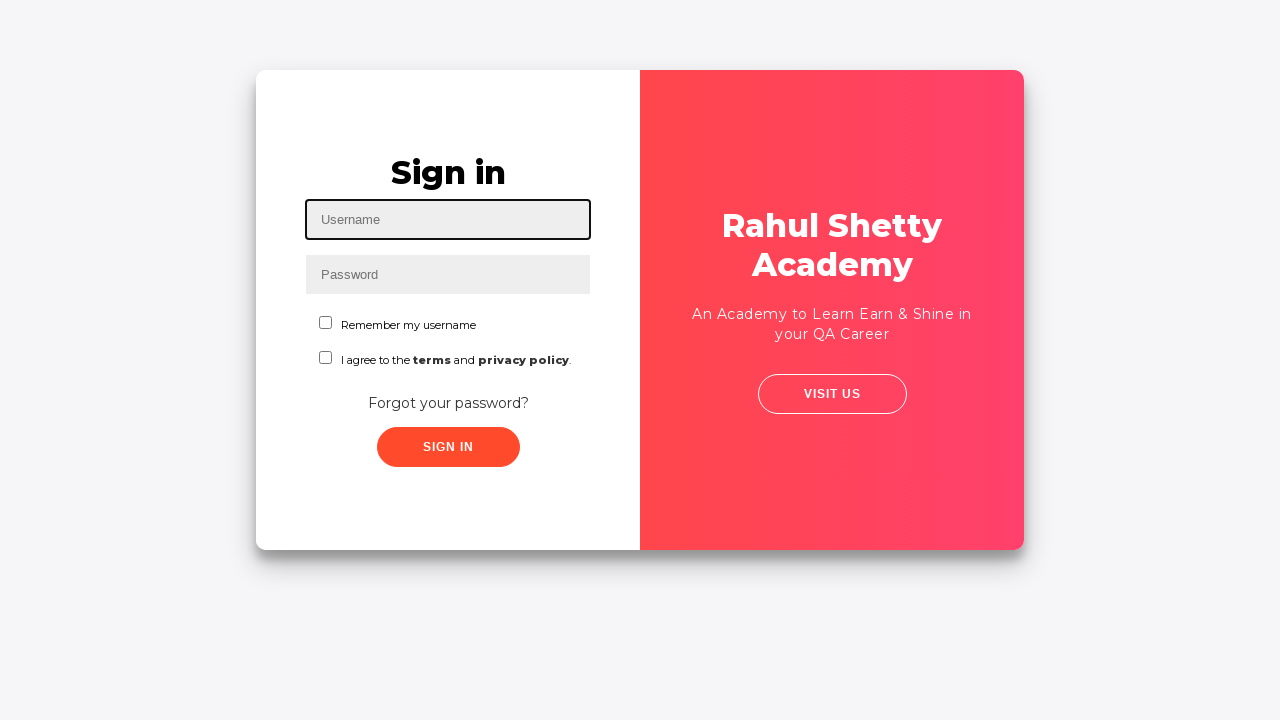

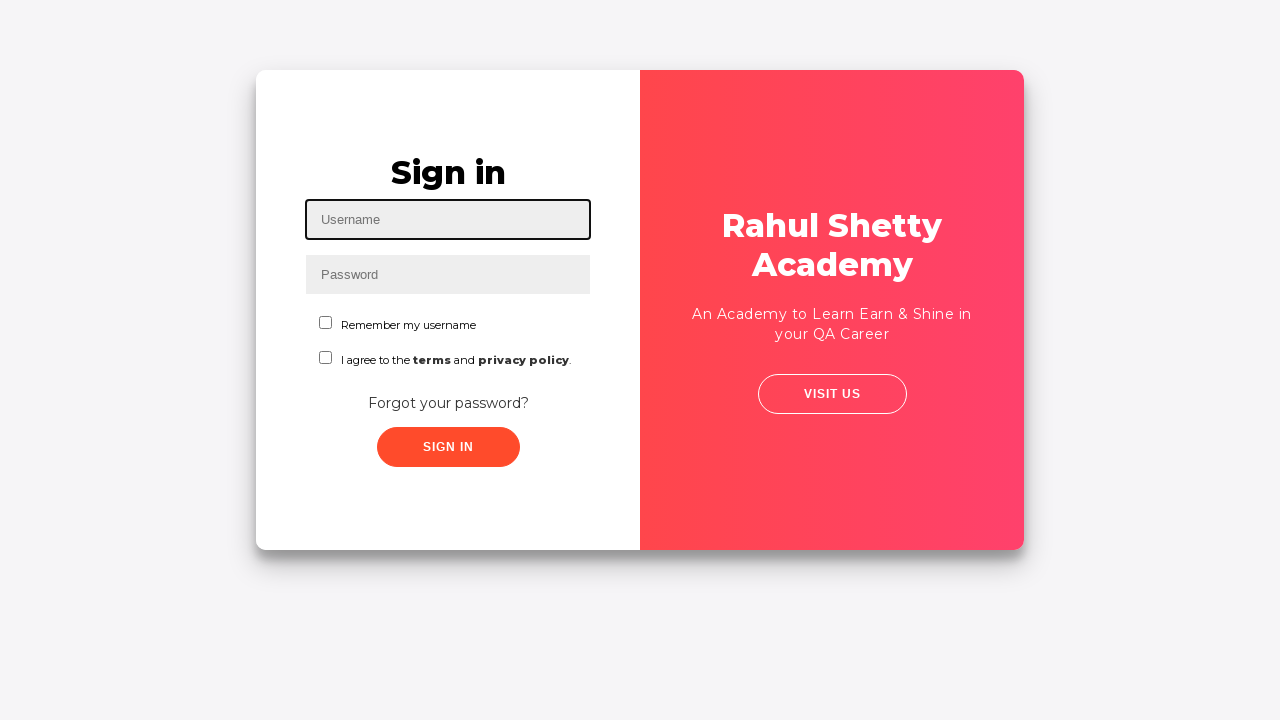